Tests a guinea pig test page by verifying the page title, checking that a textarea element exists with correct tag name, and typing text into a comments field to verify input functionality.

Starting URL: http://admc.io/wd/test-pages/guinea-pig.html

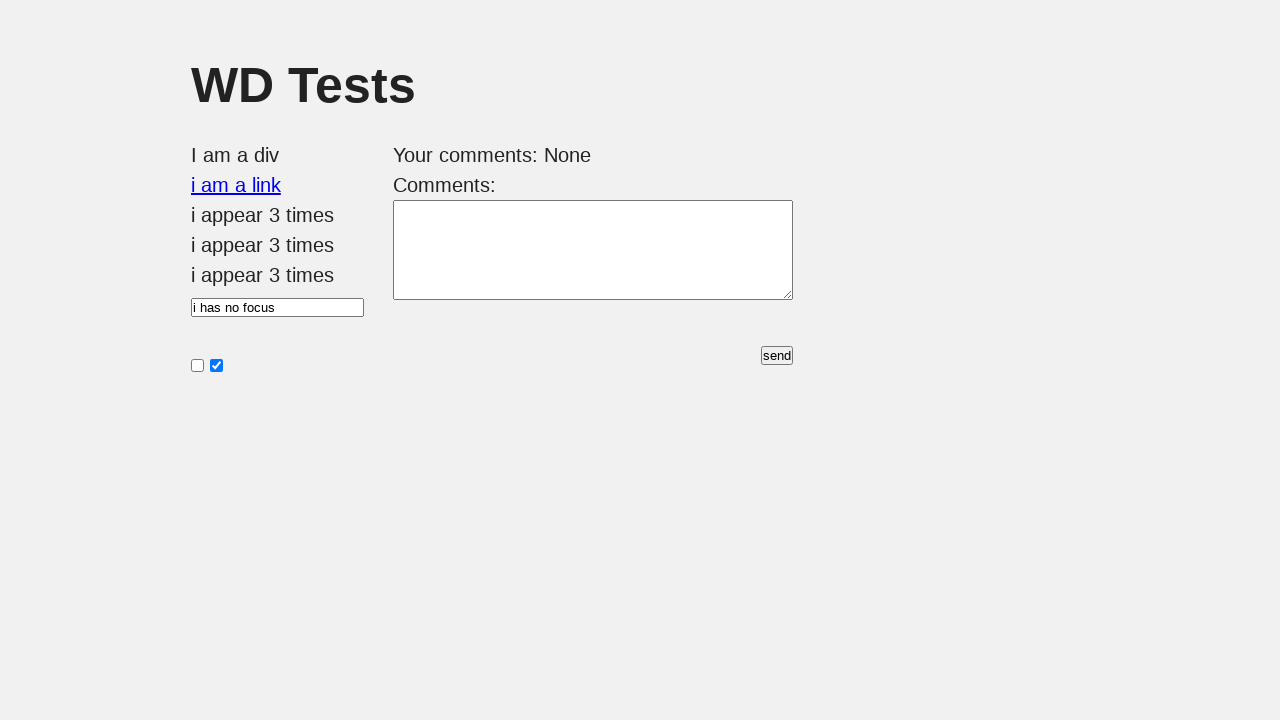

Verified page title is 'WD Tests'
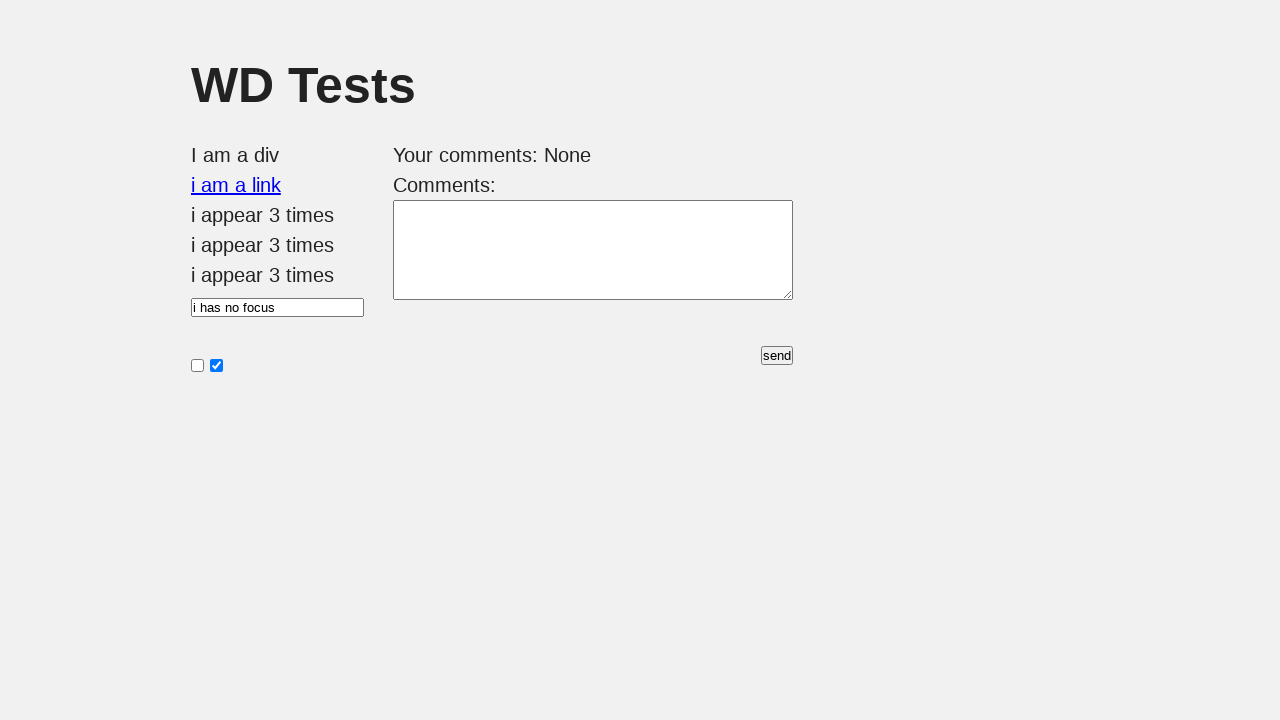

Located the comments element
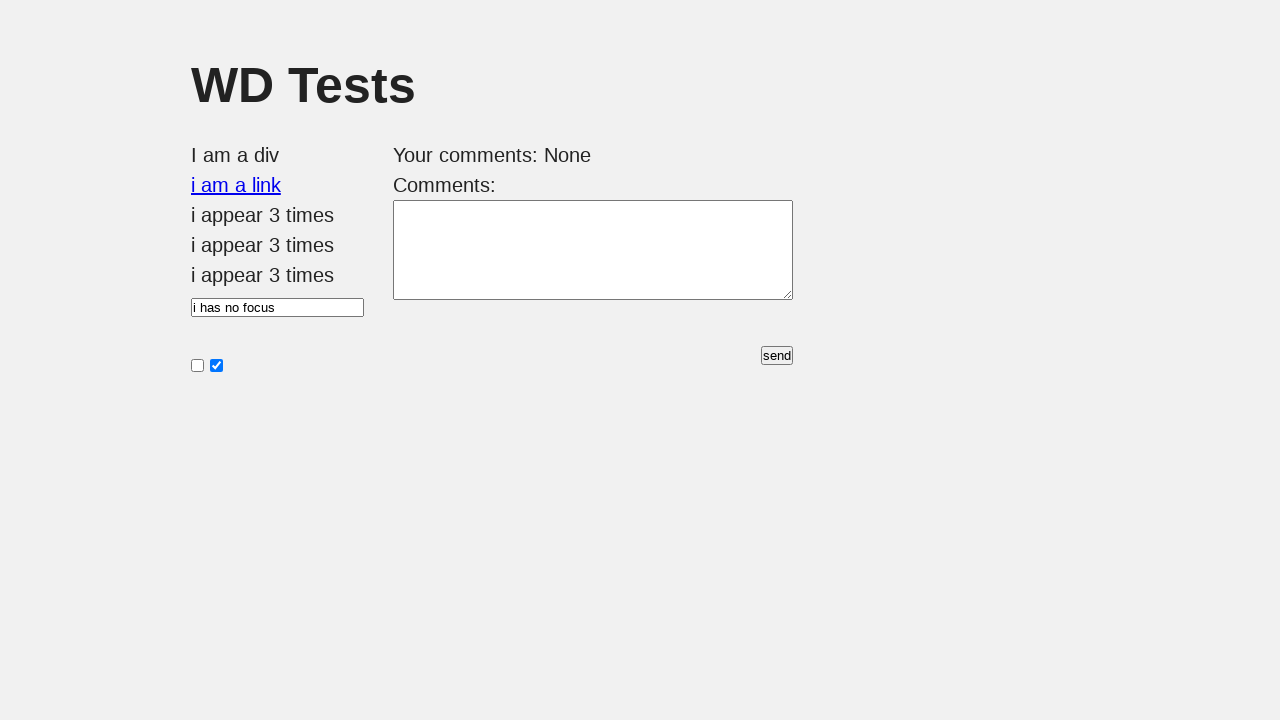

Waited for comments element to be visible
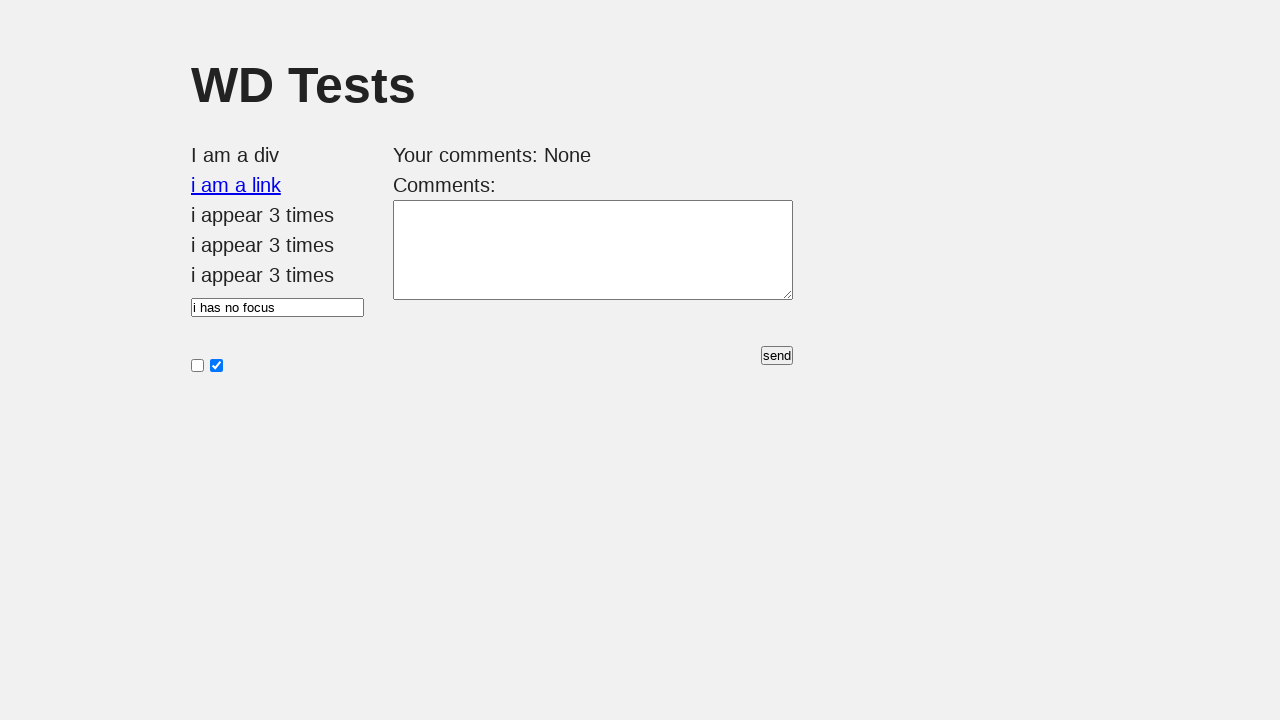

Evaluated comments element tag name
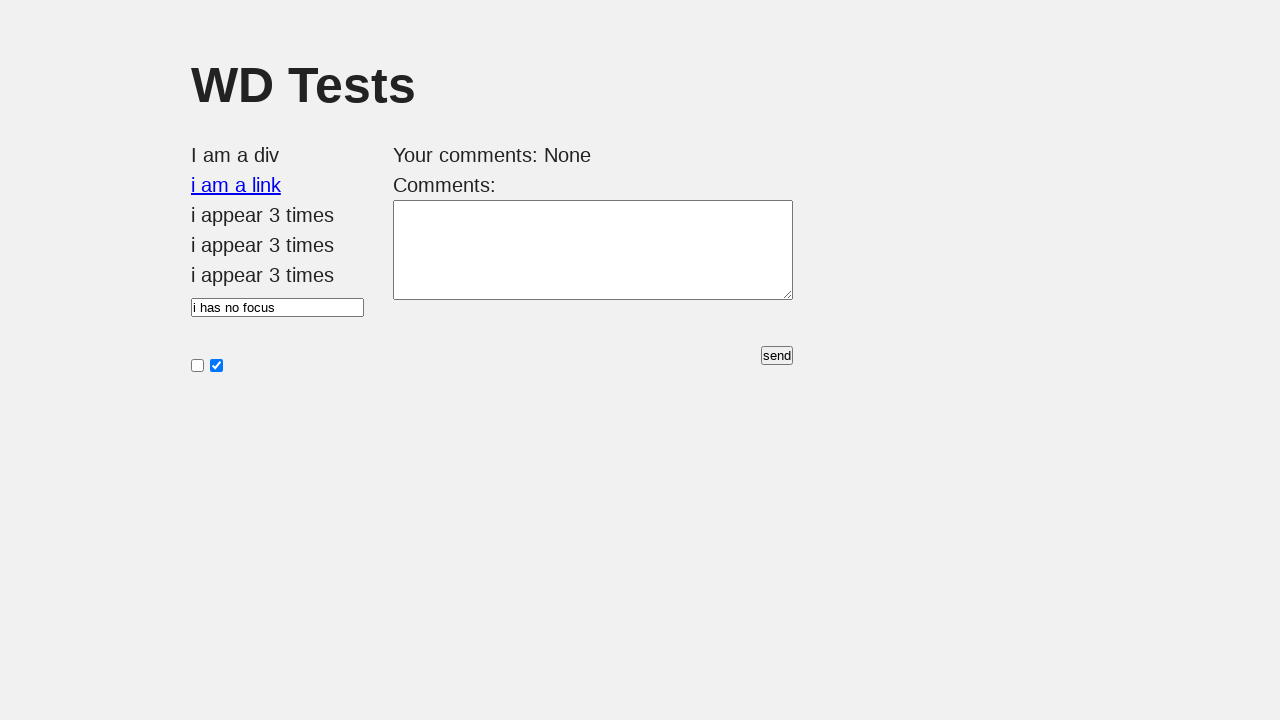

Verified comments element is a textarea
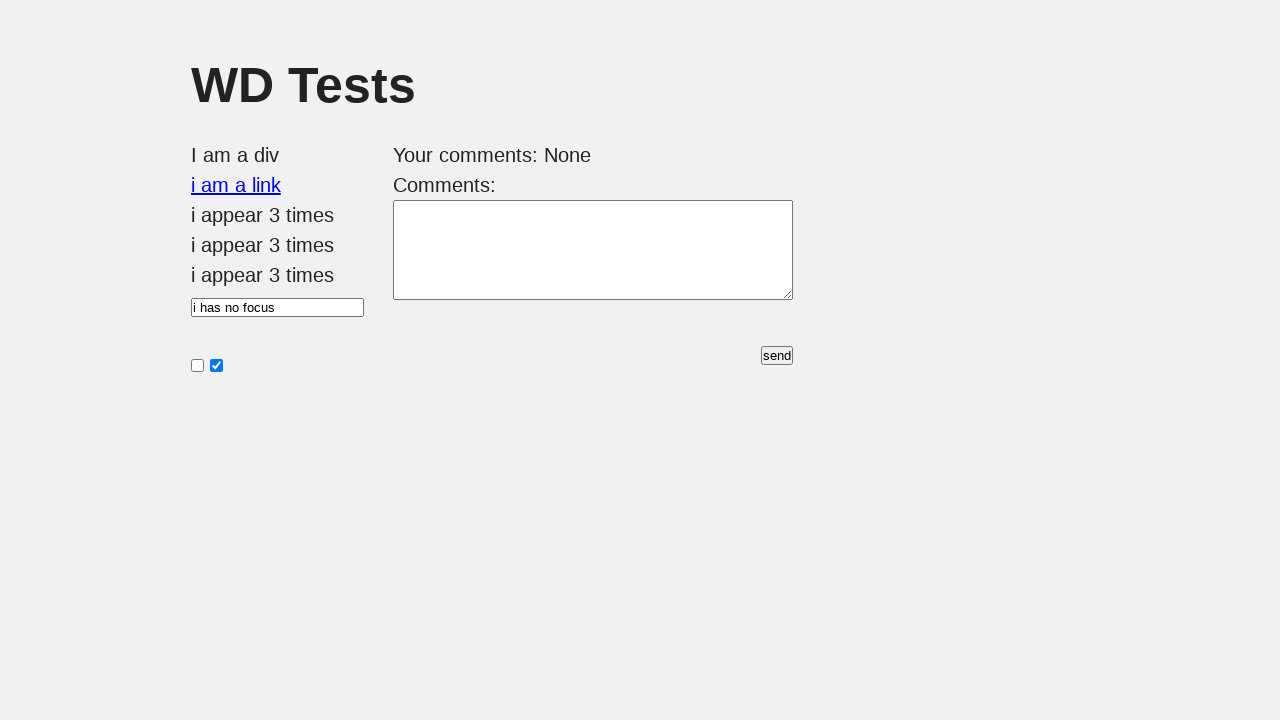

Filled comments field with 'Bonjour!' on #comments
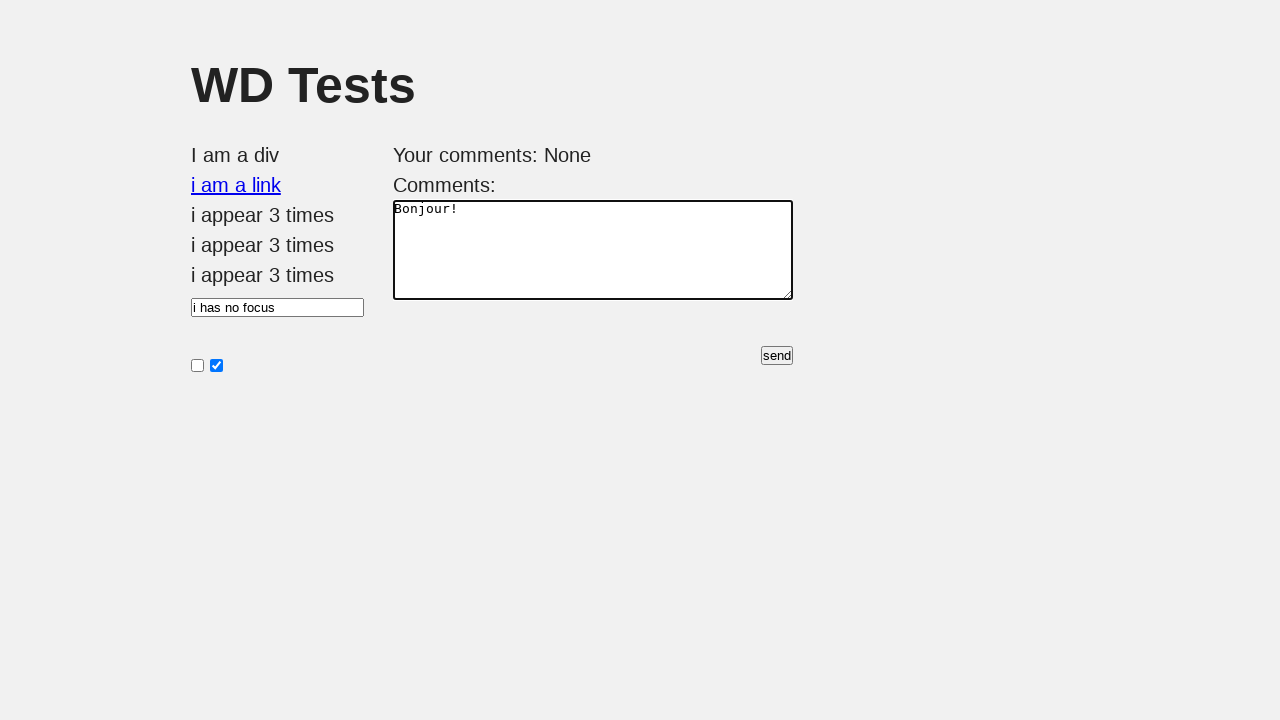

Verified input value in comments field is 'Bonjour!'
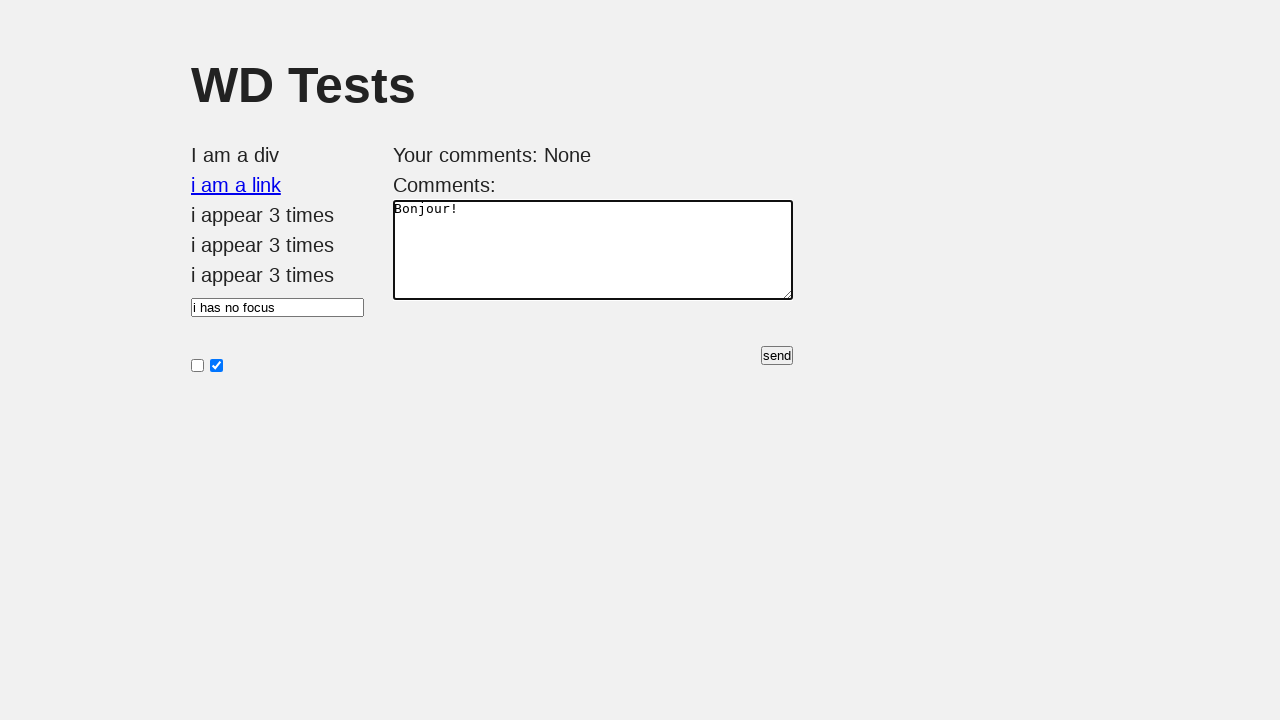

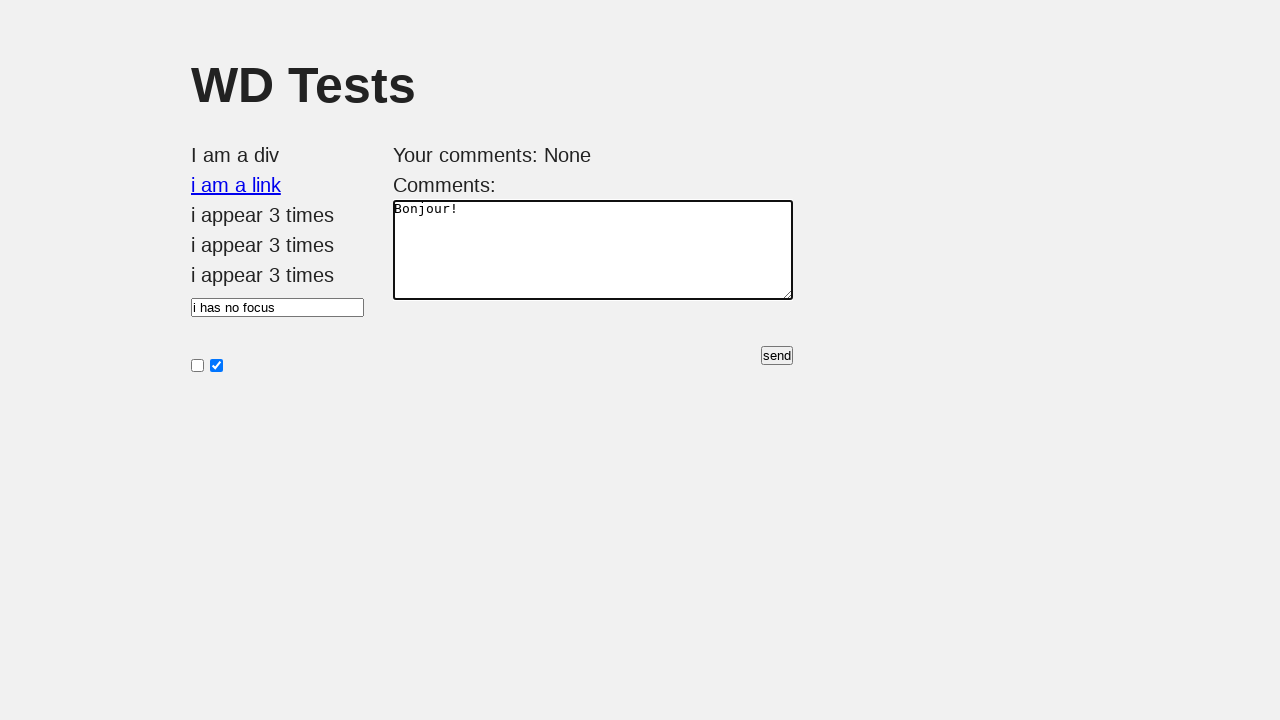